Navigates to TechPro Education website and attempts to find an element with an incorrect ID to demonstrate error handling

Starting URL: https://techproeducation.com/

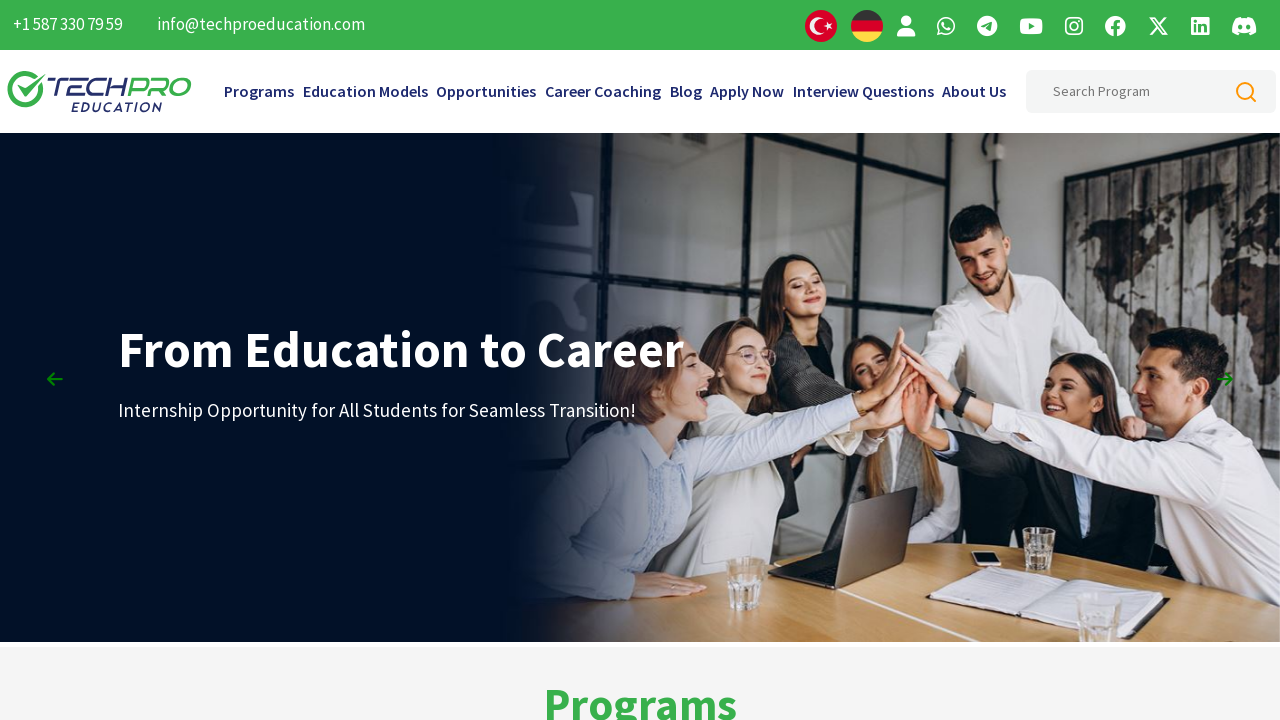

Navigated to TechPro Education website
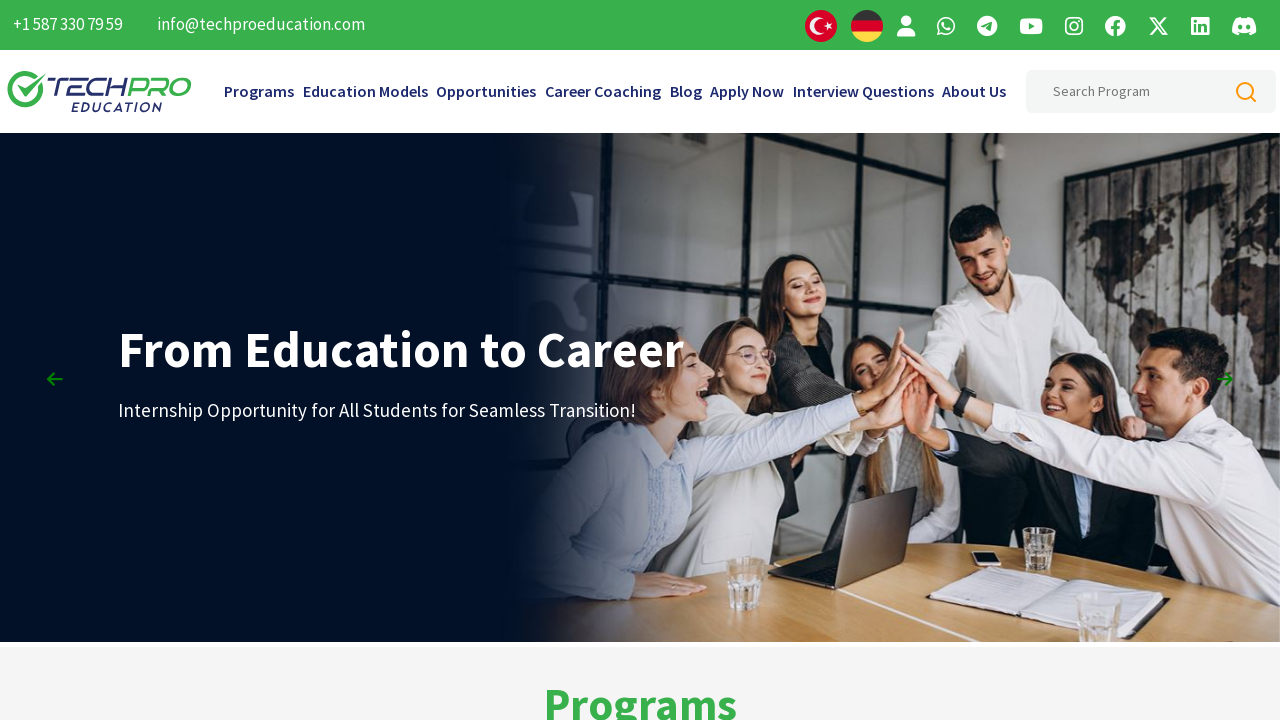

Error occurred while attempting to click element with ID '#wrong-id' - element not found on #wrong-id
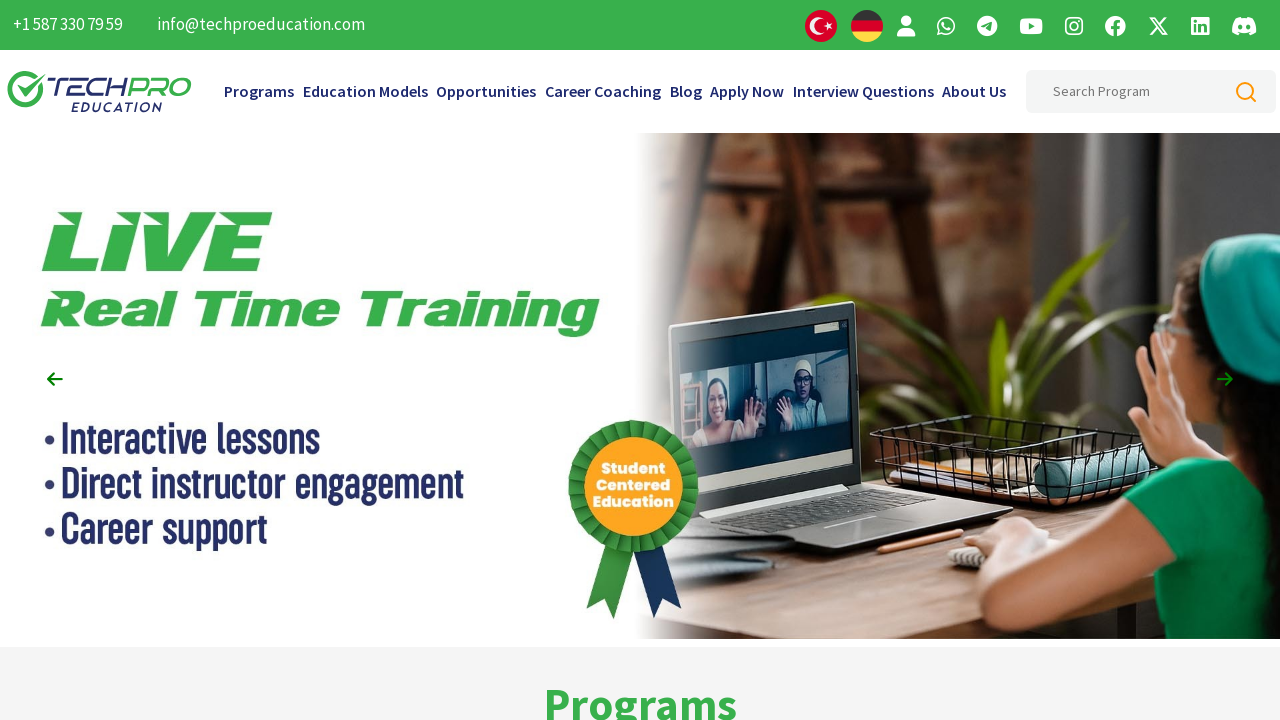

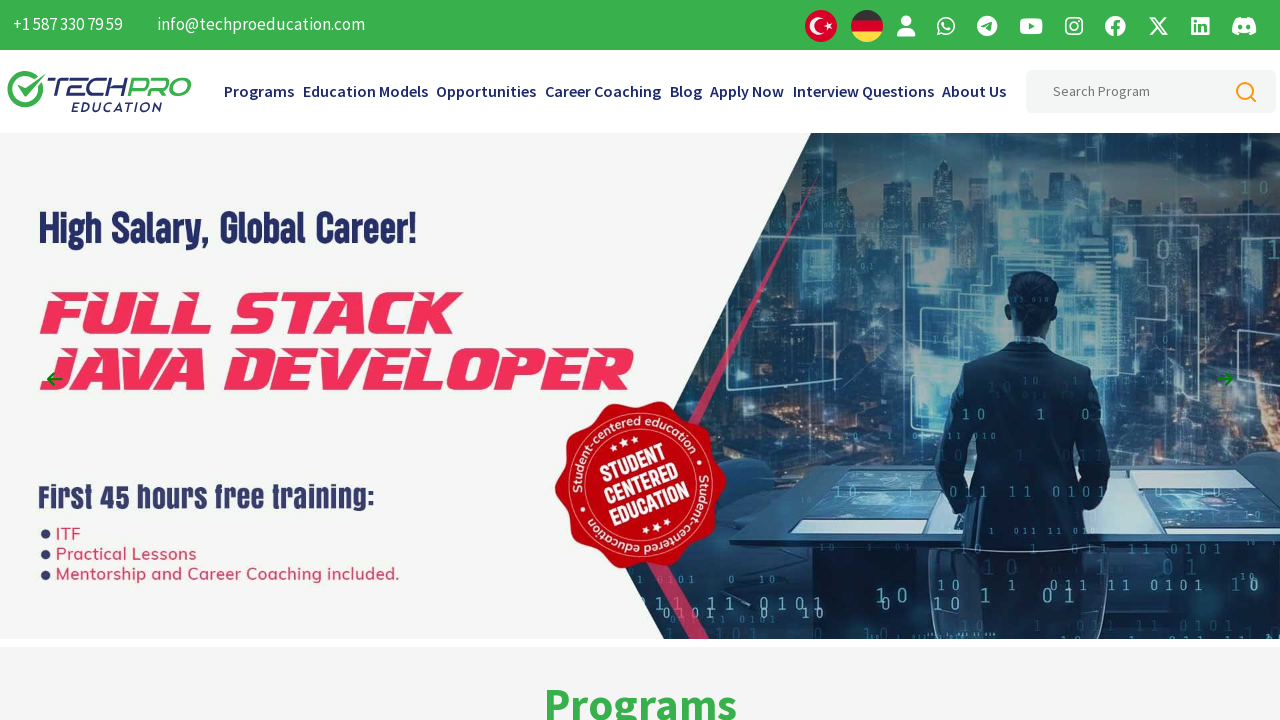